Opens the Goibibo travel website and performs browser window manipulations including resizing, repositioning, and fullscreen mode

Starting URL: https://www.goibibo.com

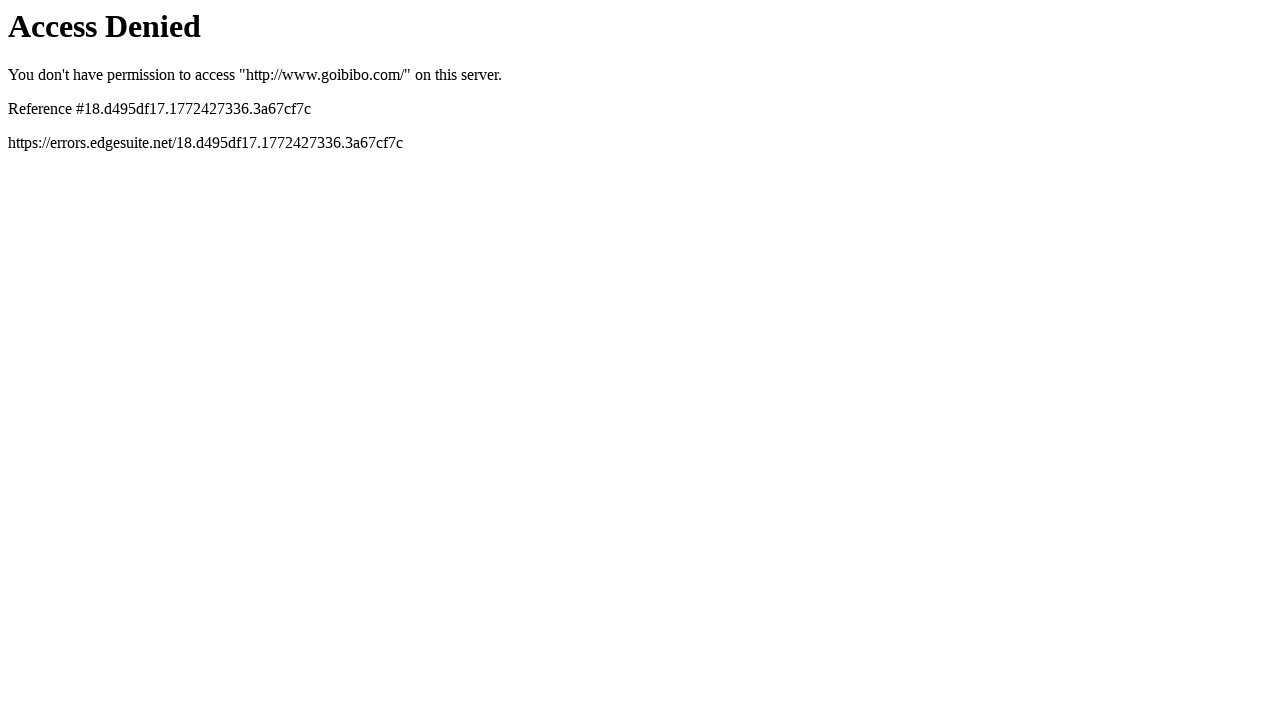

Set viewport size to 50x300 pixels
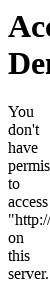

Resized viewport to standard dimensions 1280x720
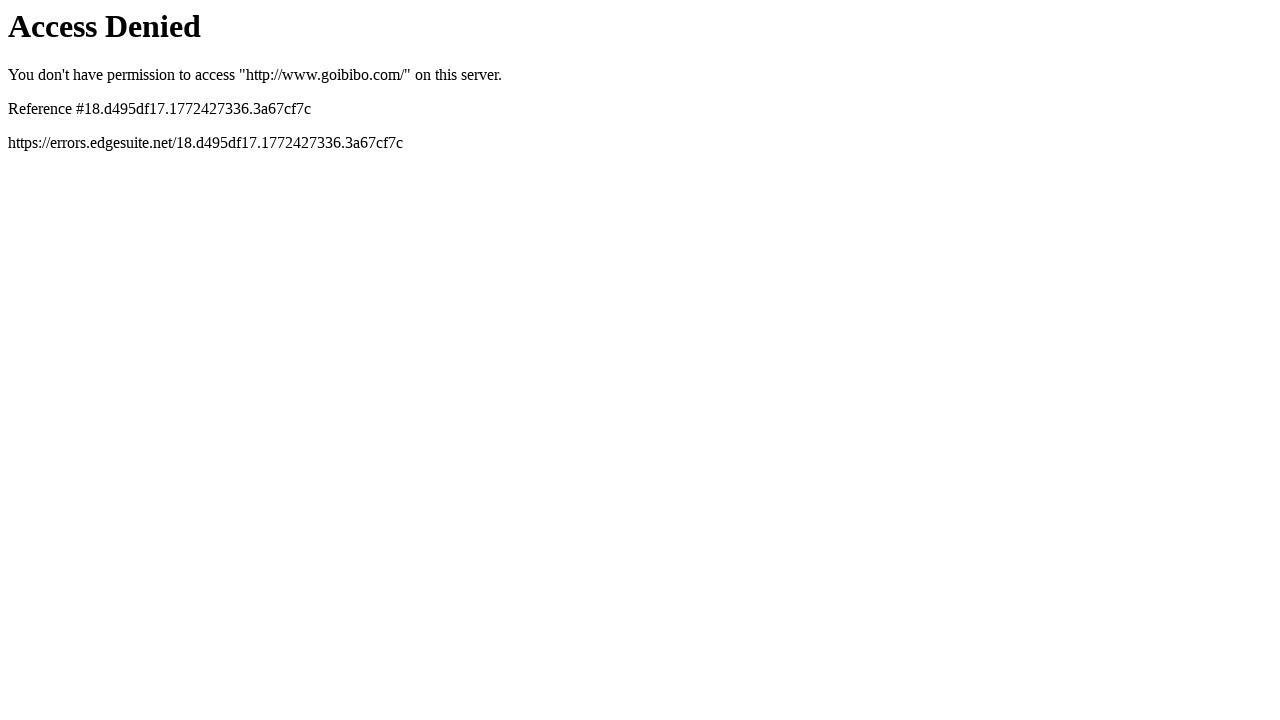

Waited for page to reach domcontentloaded state
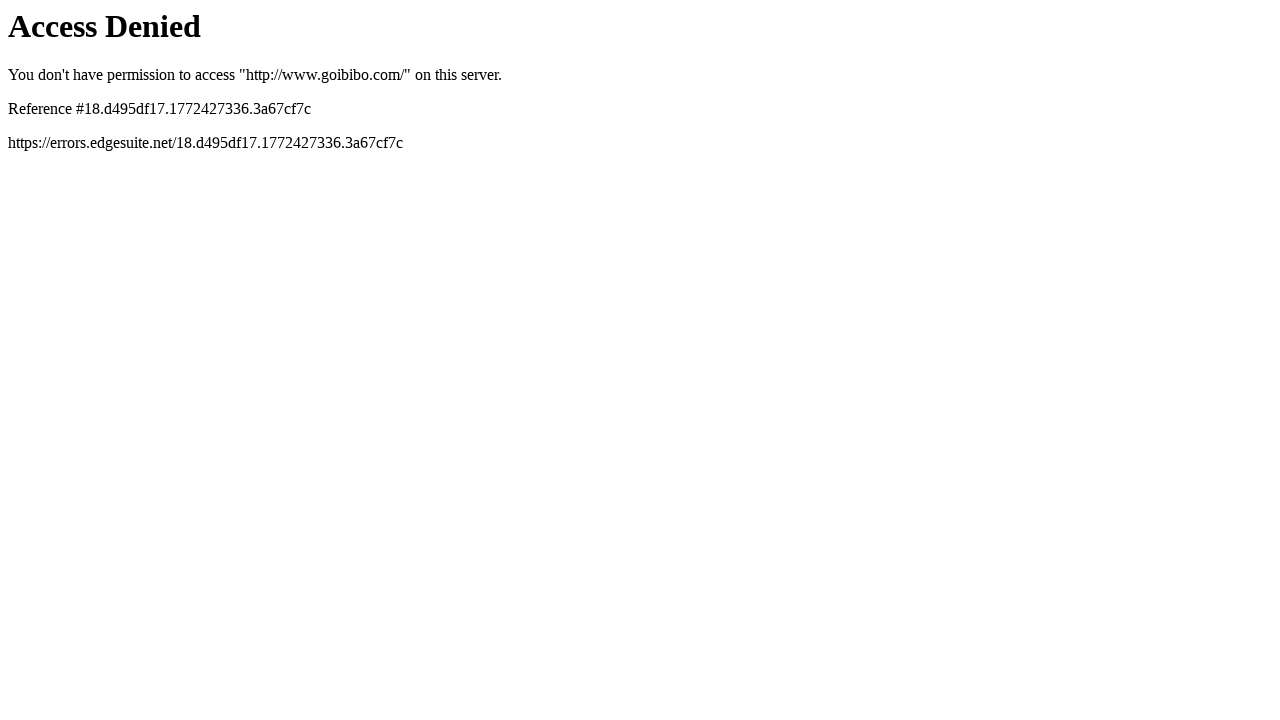

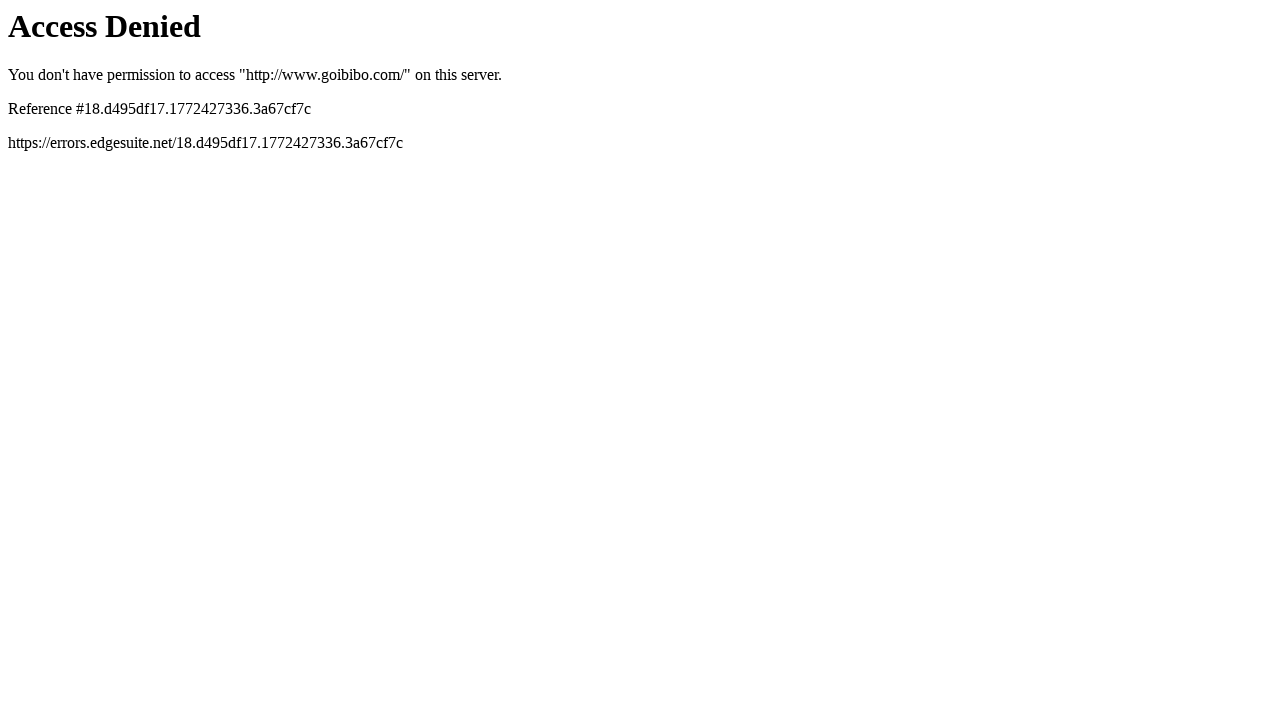